Tests dropdown selection functionality by selecting a specific year value from a dropdown menu

Starting URL: https://testcenter.techproeducation.com/index.php?page=dropdown

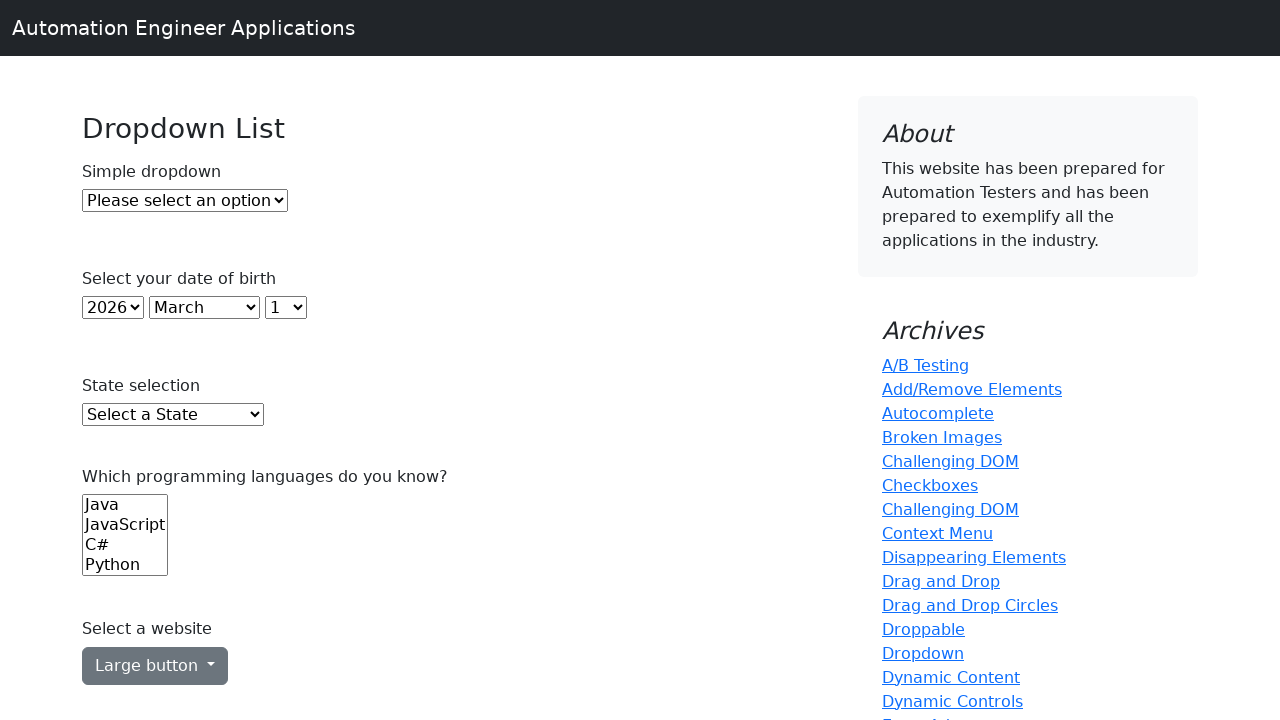

Navigated to dropdown test page
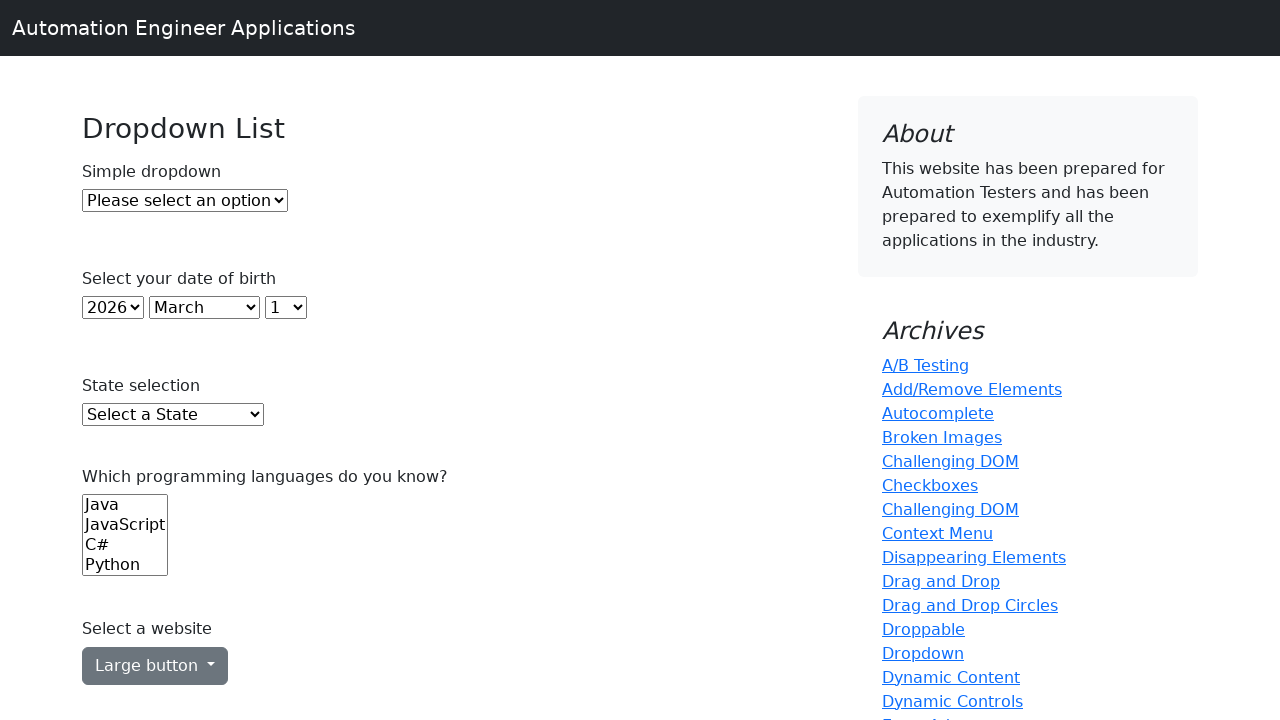

Selected '2005' from the year dropdown menu on select#year
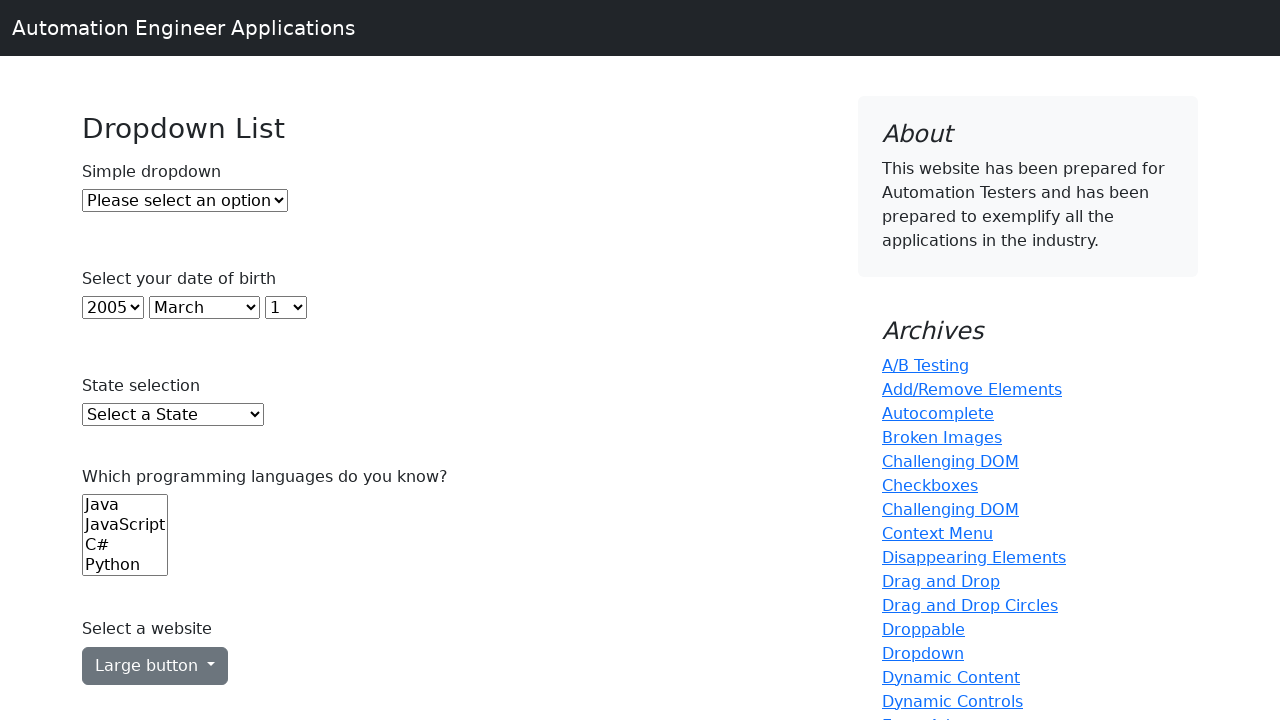

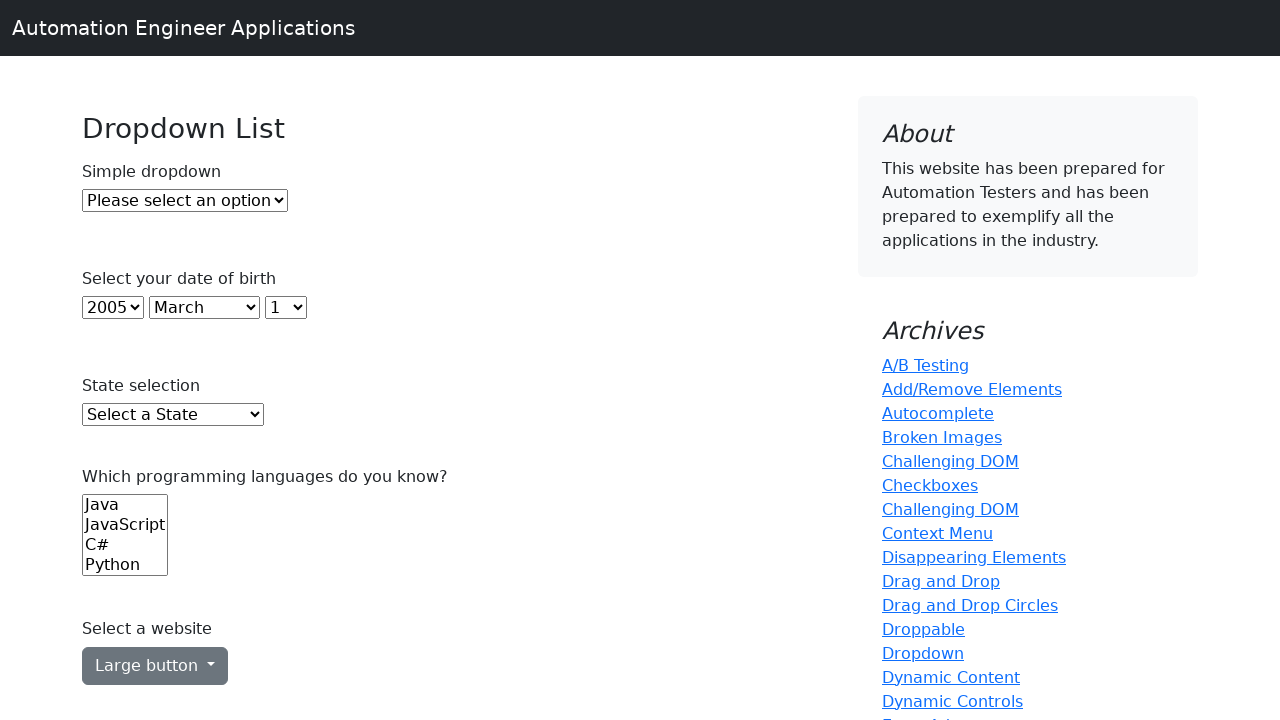